Tests jQuery UI menu navigation by clicking through nested menu items (Enabled > Downloads > PDF)

Starting URL: https://the-internet.herokuapp.com/jqueryui/menu

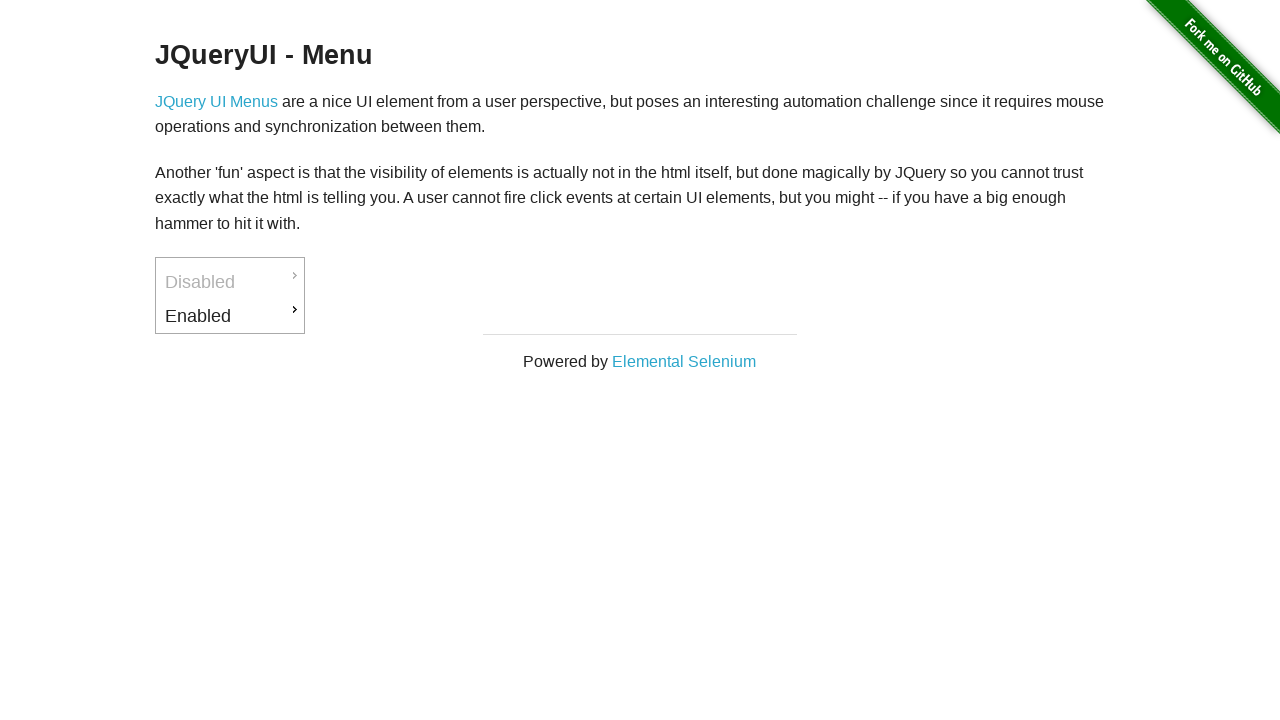

Clicked on 'Enabled' menu item at (230, 316) on a:text('Enabled')
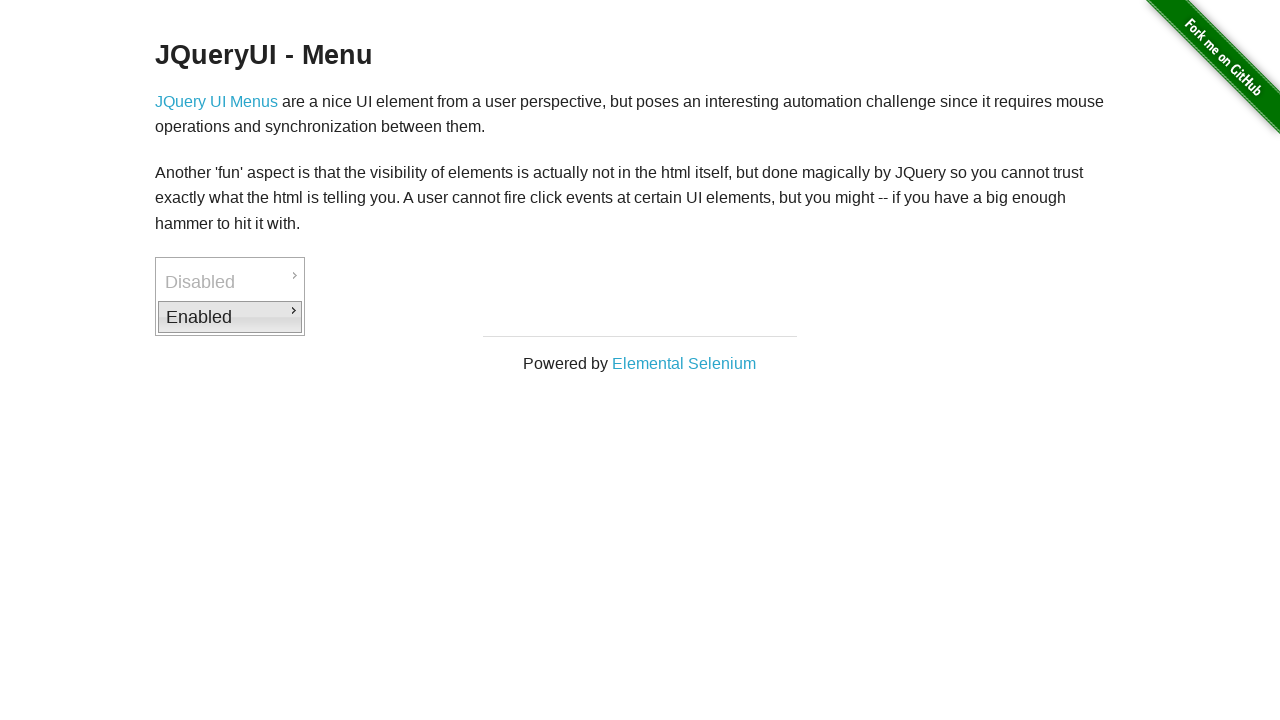

Clicked on 'Downloads' submenu item at (376, 319) on #ui-id-4
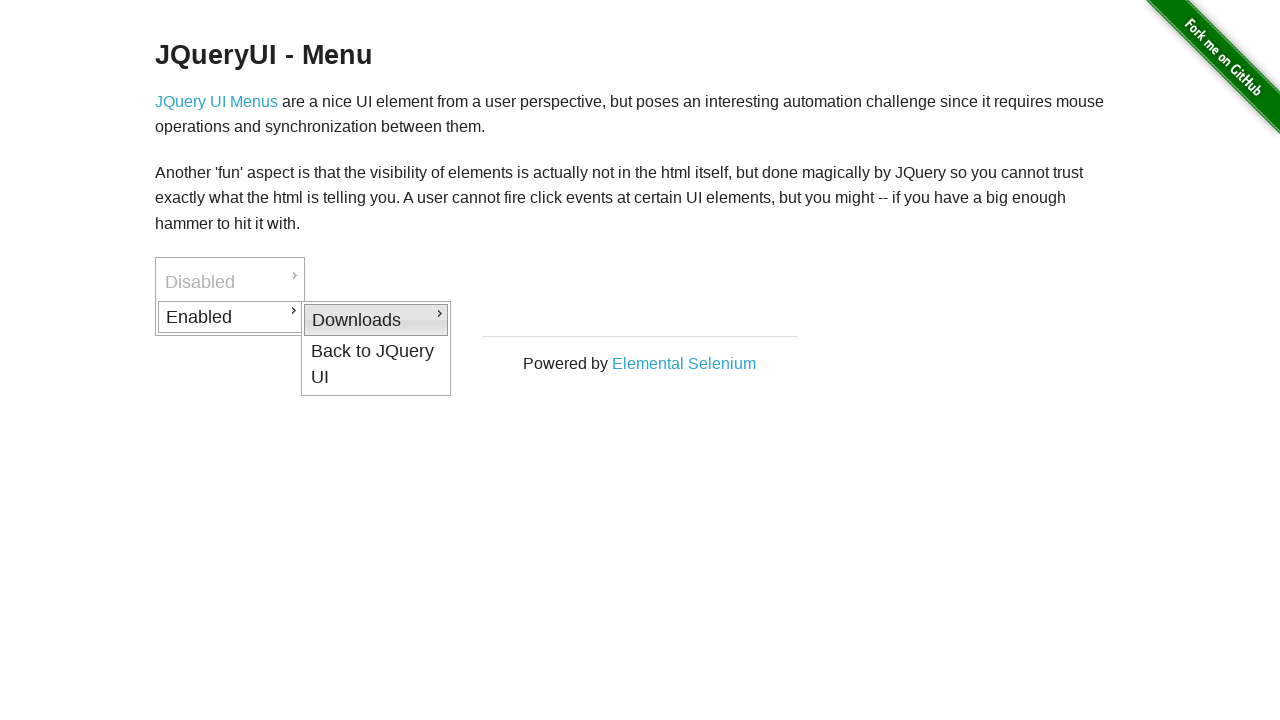

Clicked on 'PDF' option from Downloads submenu at (522, 322) on a:text('PDF')
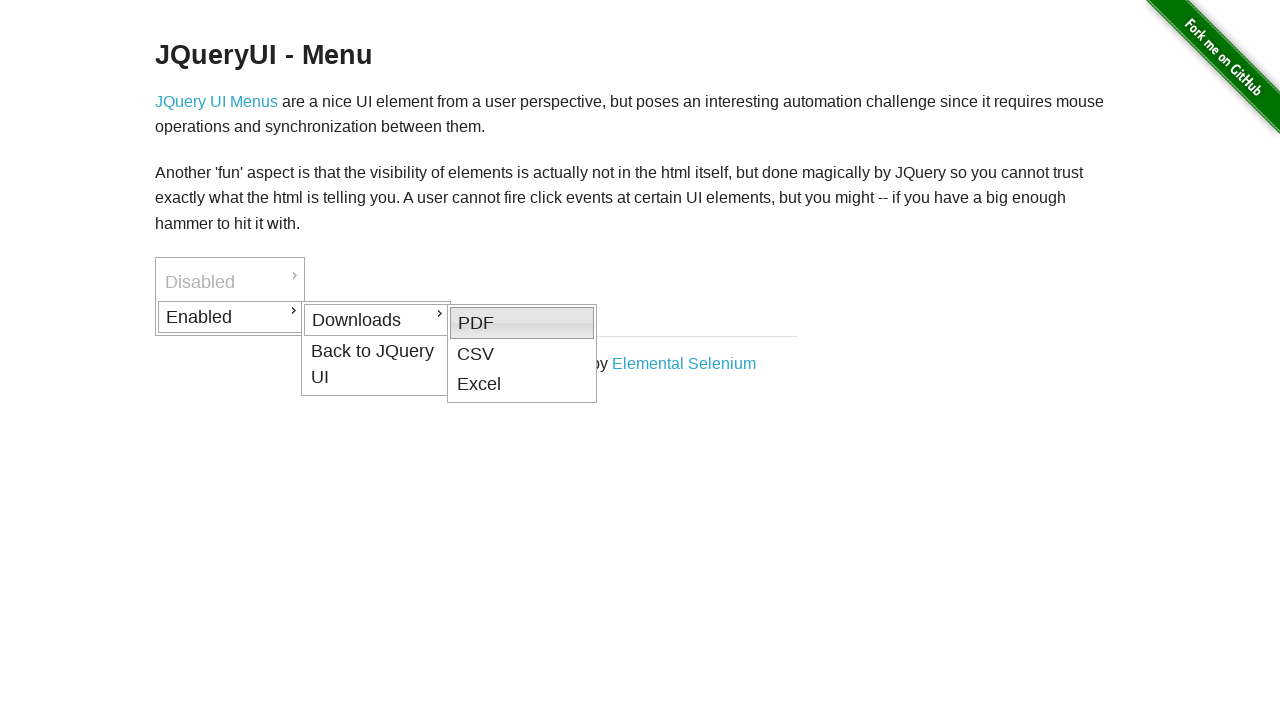

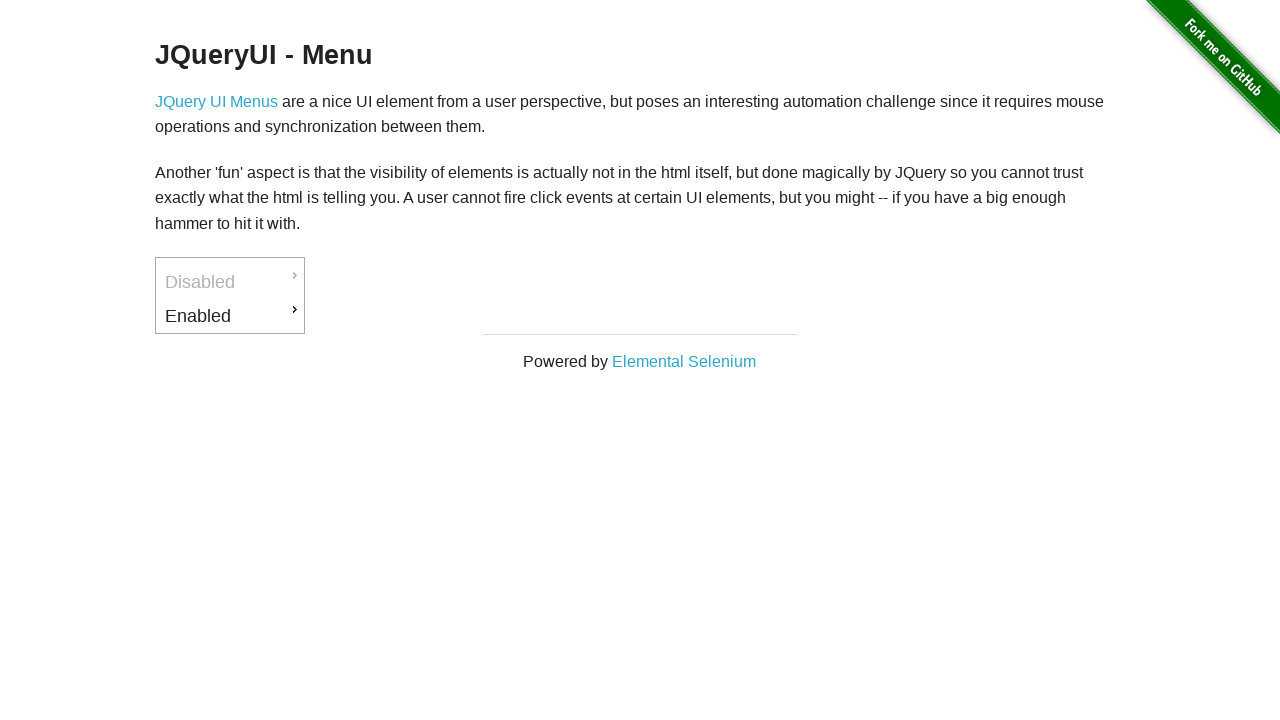